Tests the sortable functionality by rearranging list items through drag and drop operations

Starting URL: https://jqueryui.com/

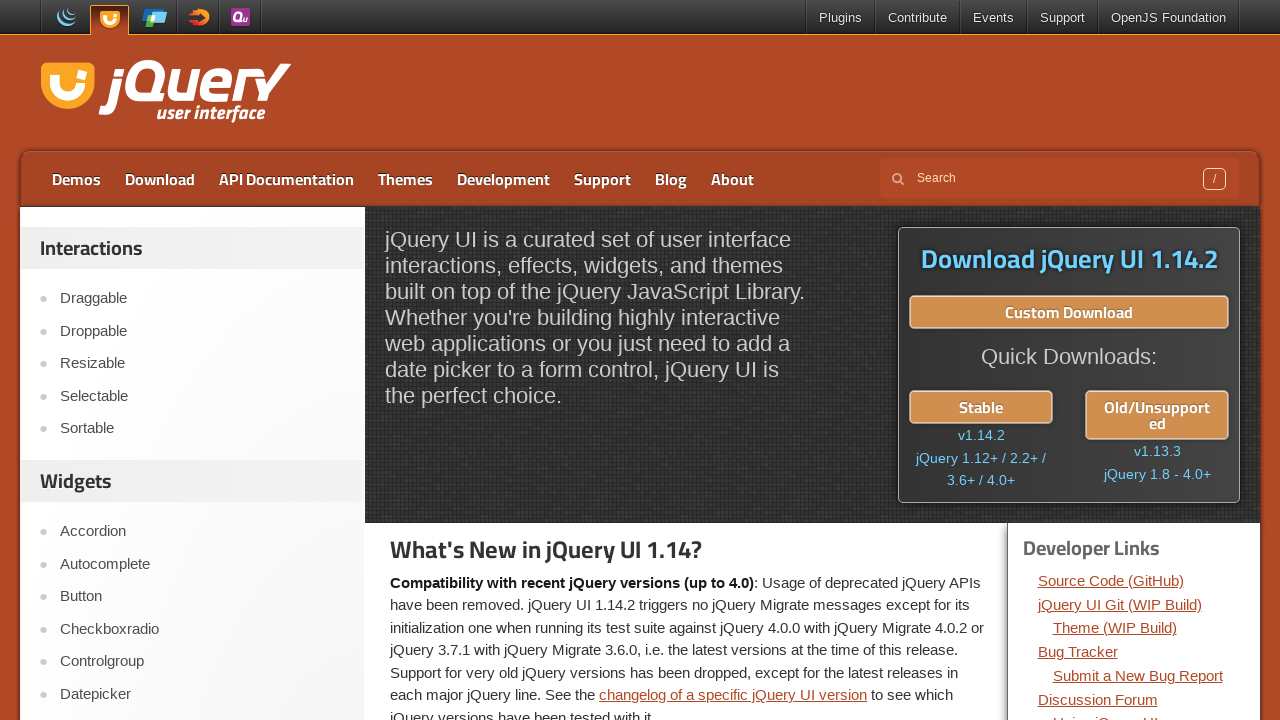

Clicked on Sortable menu item at (202, 429) on text='Sortable'
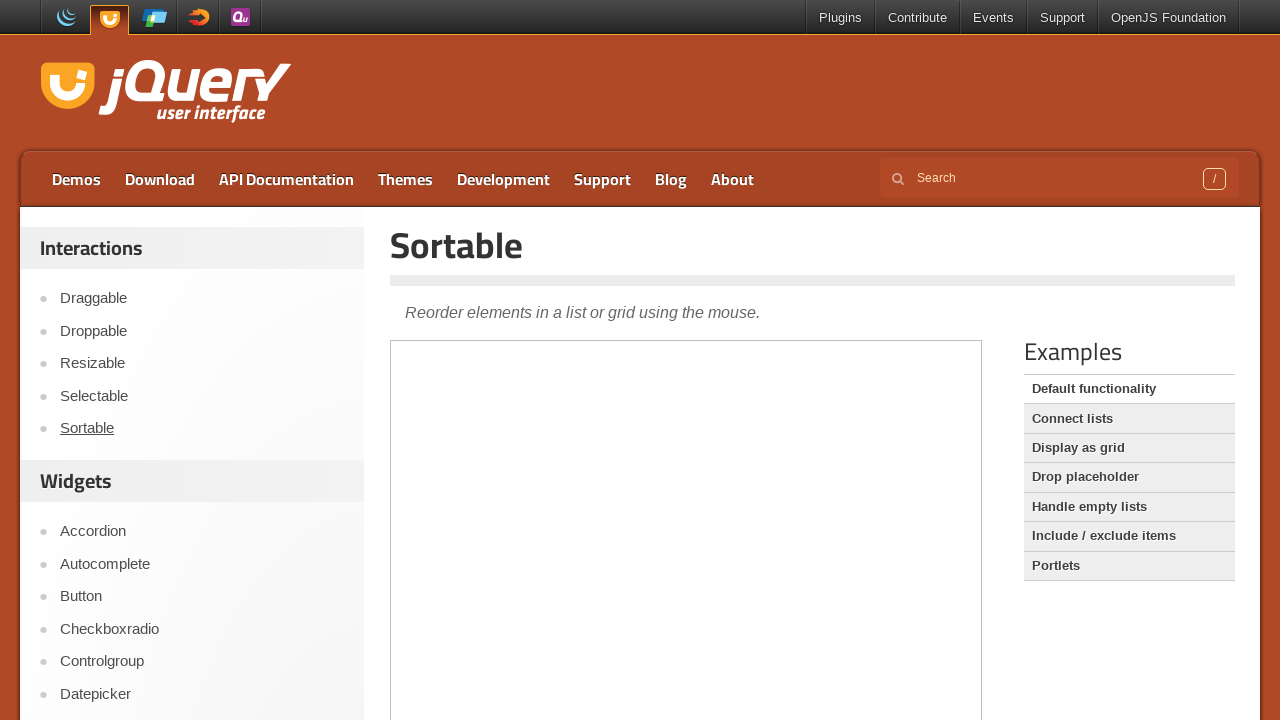

Scrolled down 200 pixels to view the demo
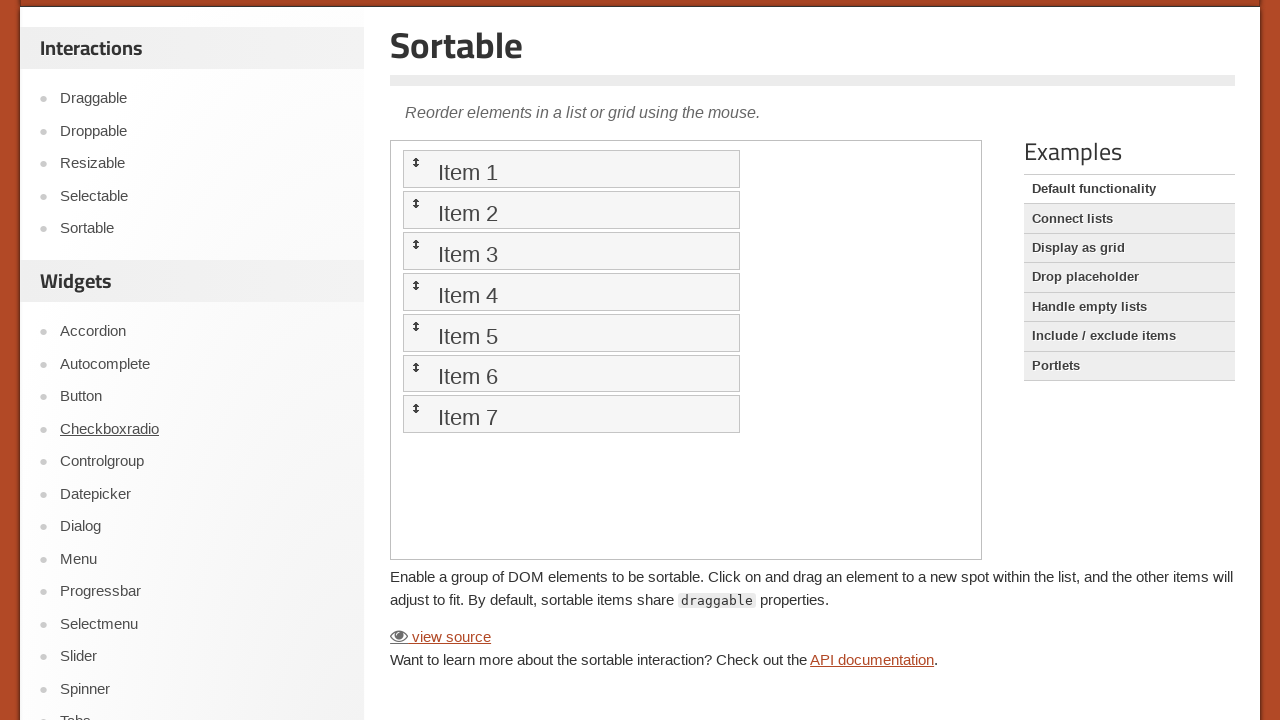

Located the demo frame containing sortable items
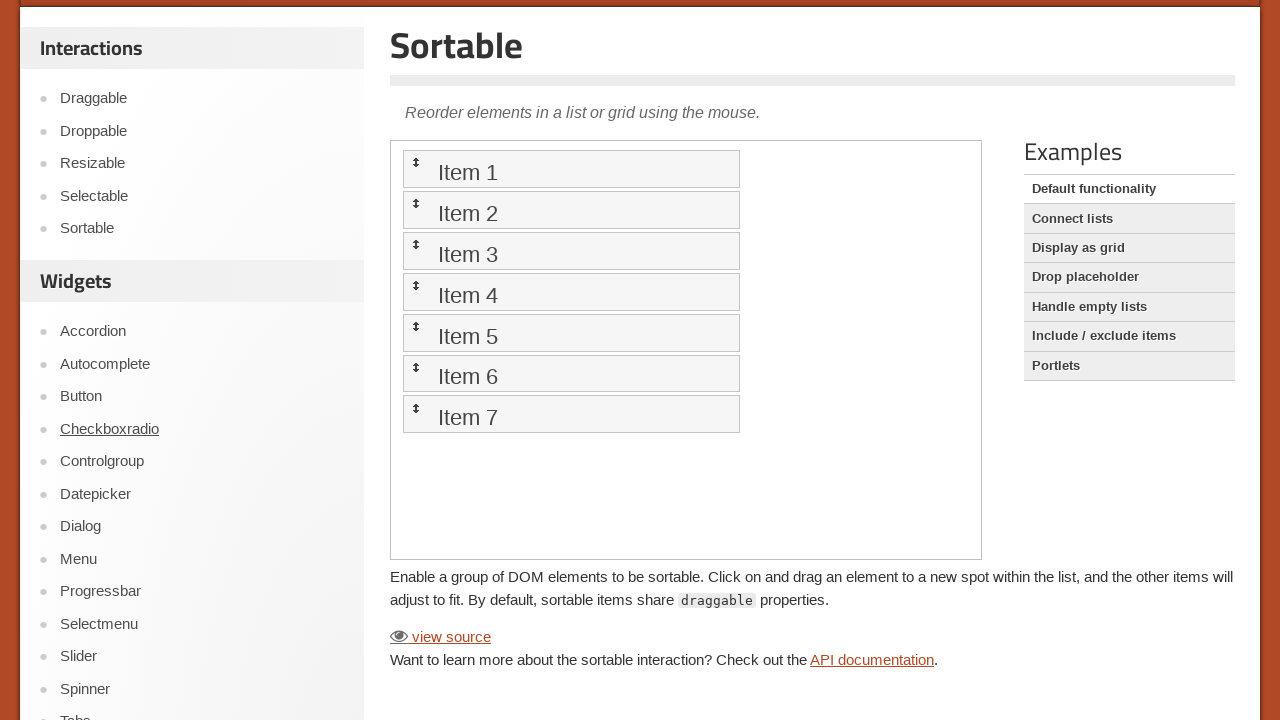

Retrieved all sortable list items
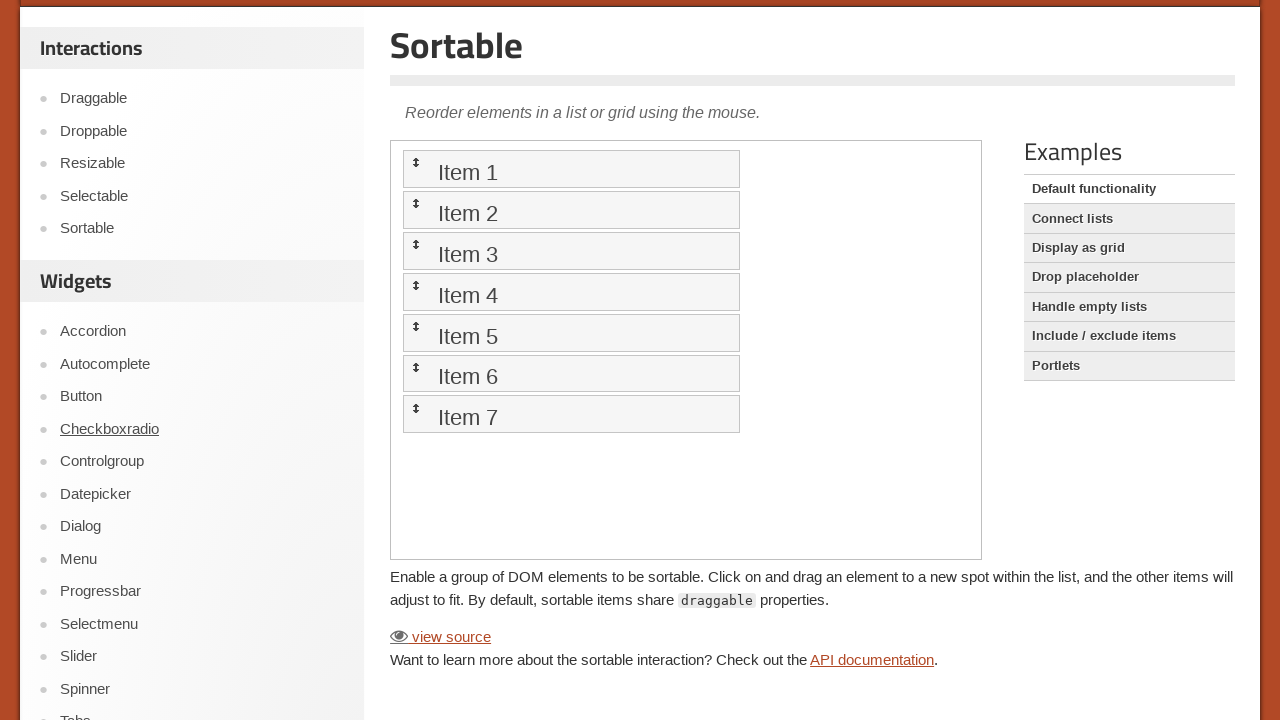

Dragged item at index 0 to position of item at index 6 at (571, 414)
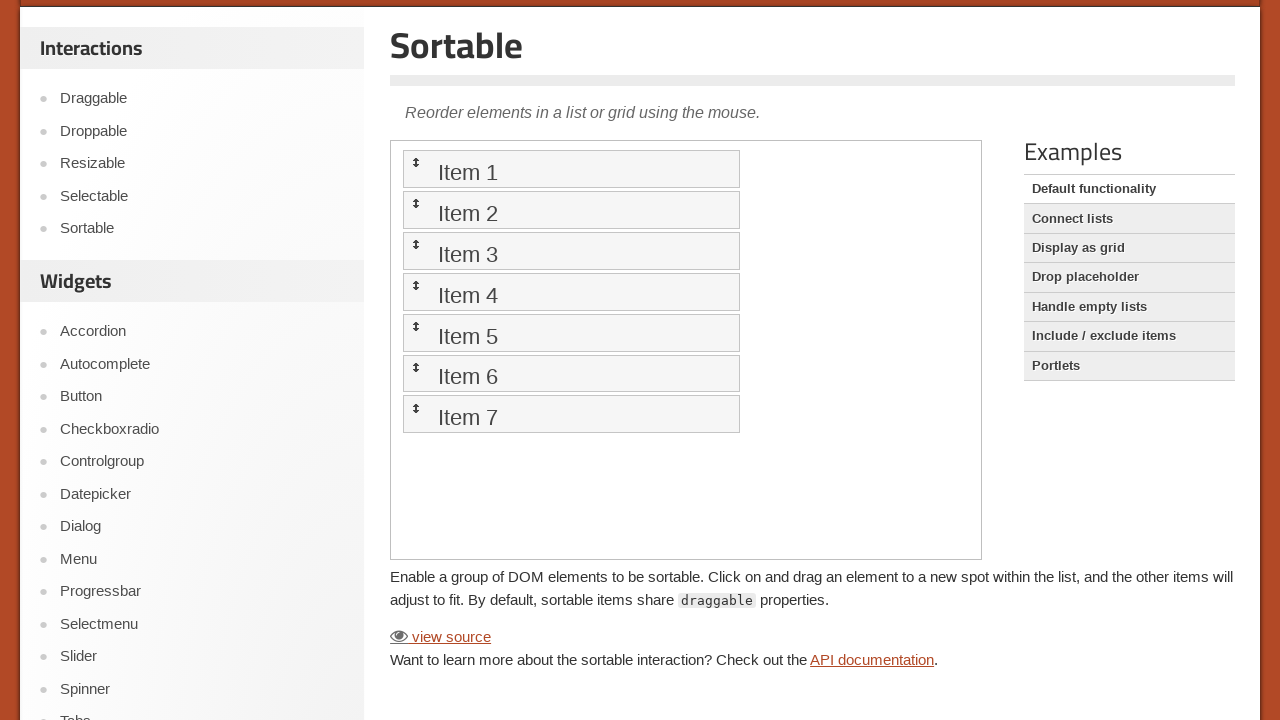

Dragged item at index 2 to position of item at index 0 at (571, 169)
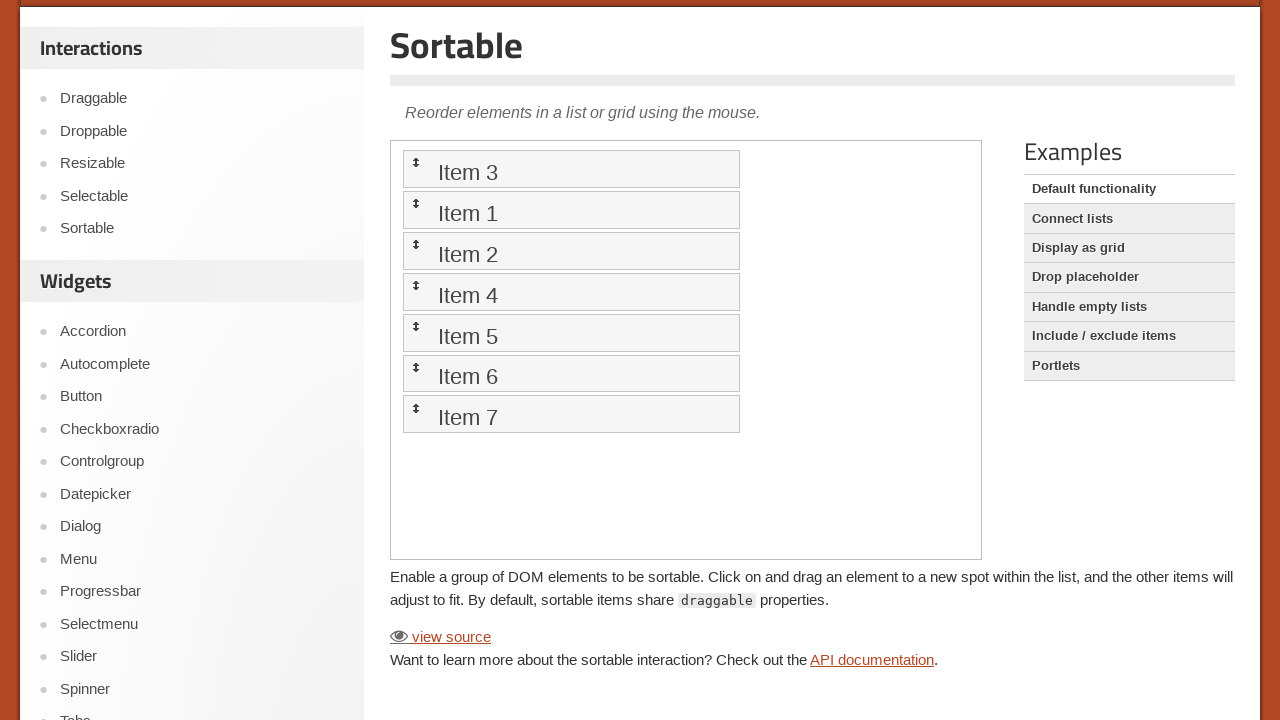

Dragged item at index 4 to position of item at index 2 at (571, 251)
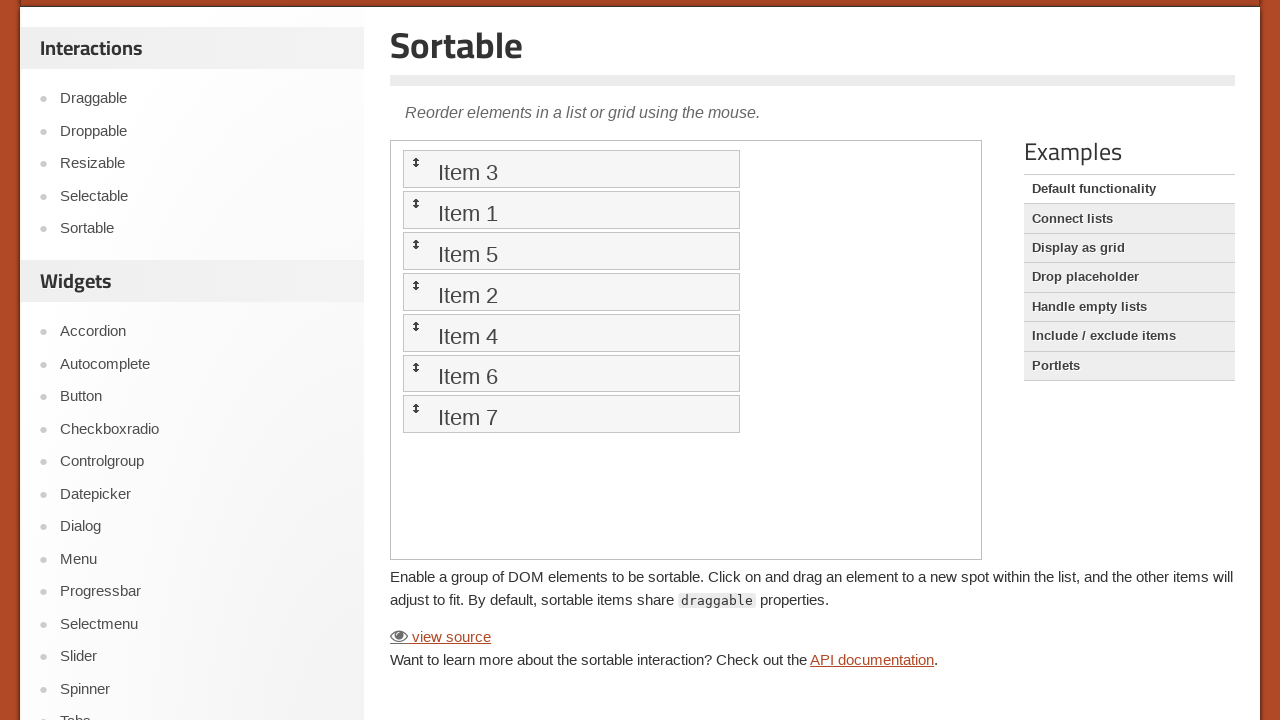

Dragged item at index 6 to position of item at index 4 at (571, 332)
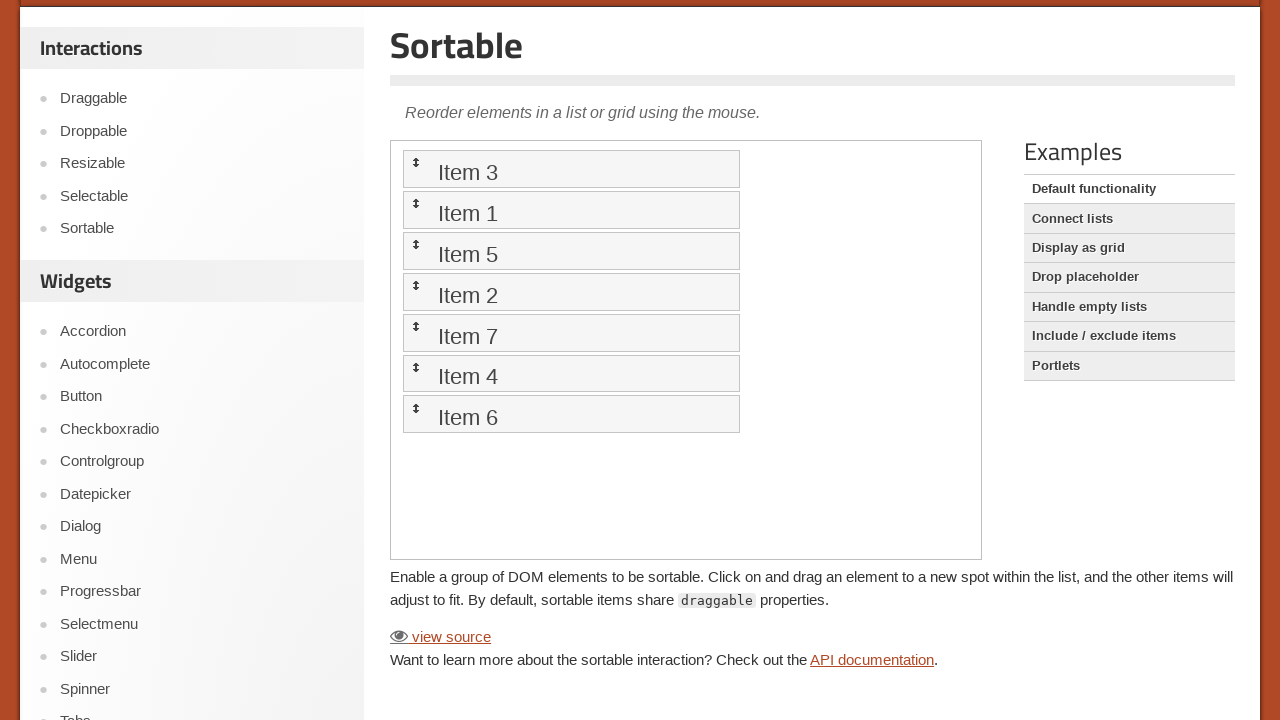

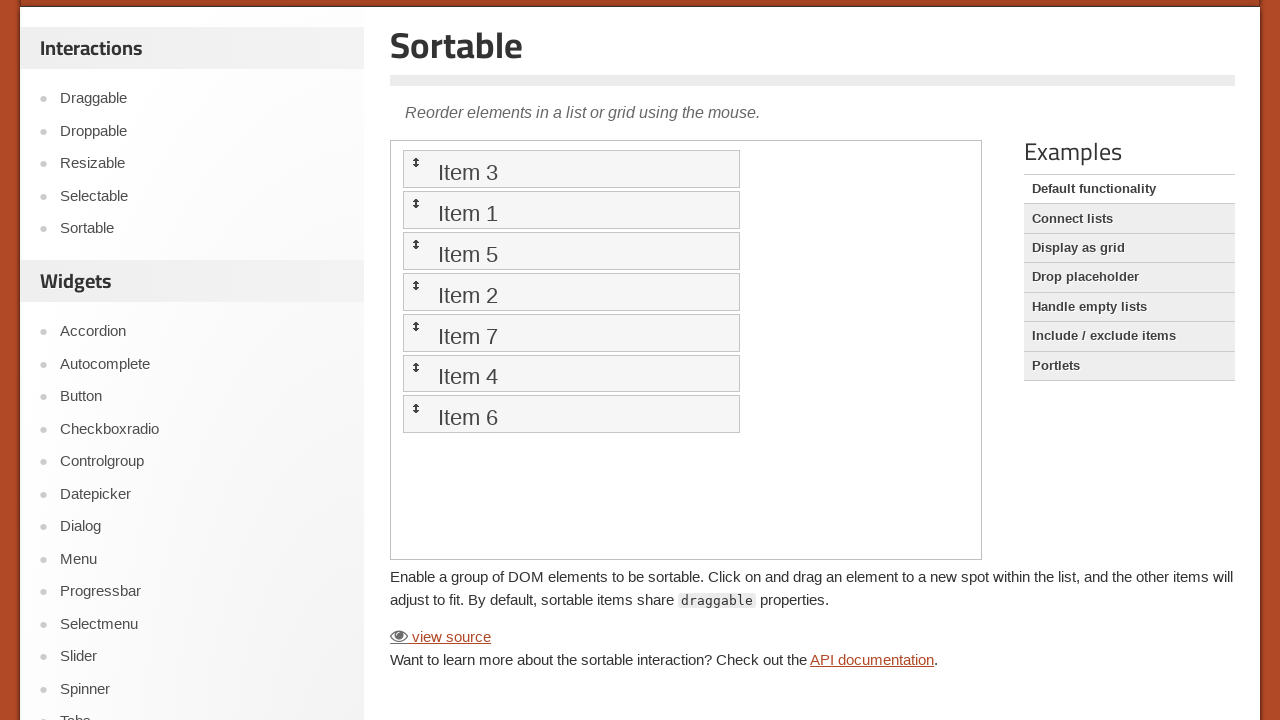